Tests that clicking the Due column header twice sorts the numeric values in descending order.

Starting URL: http://the-internet.herokuapp.com/tables

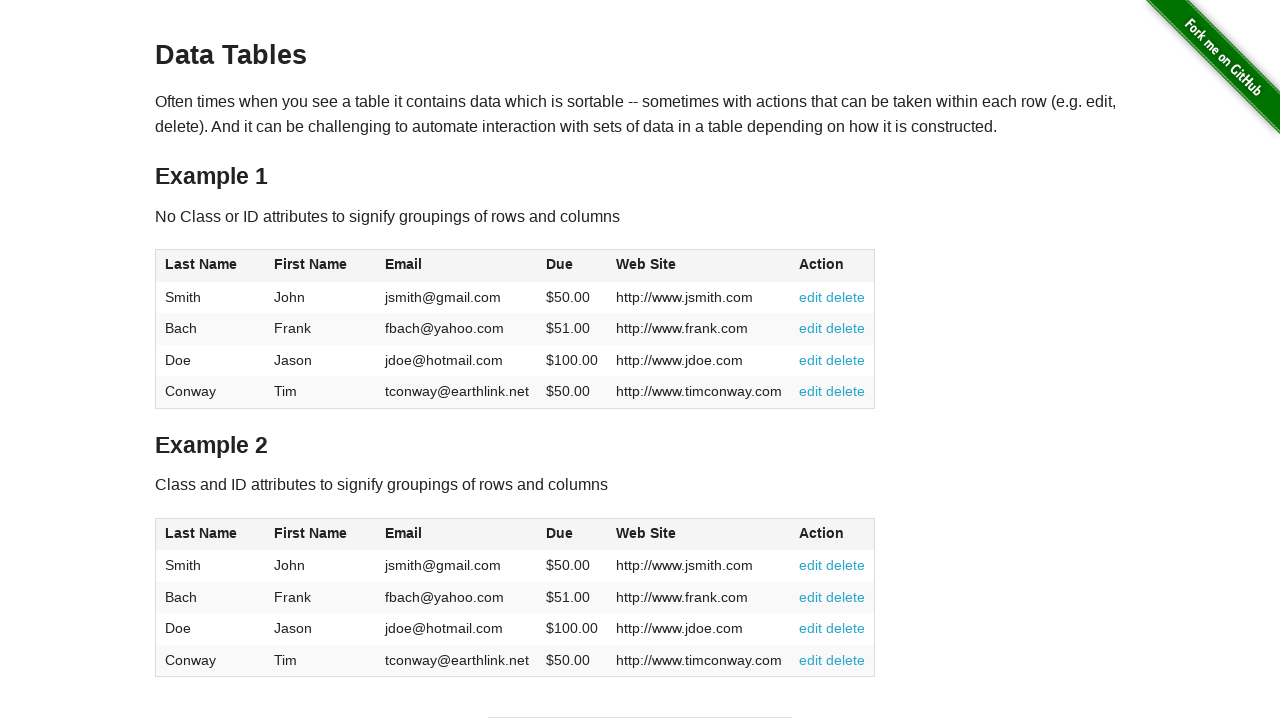

Clicked Due column header first time for ascending sort at (572, 266) on #table1 thead tr th:nth-of-type(4)
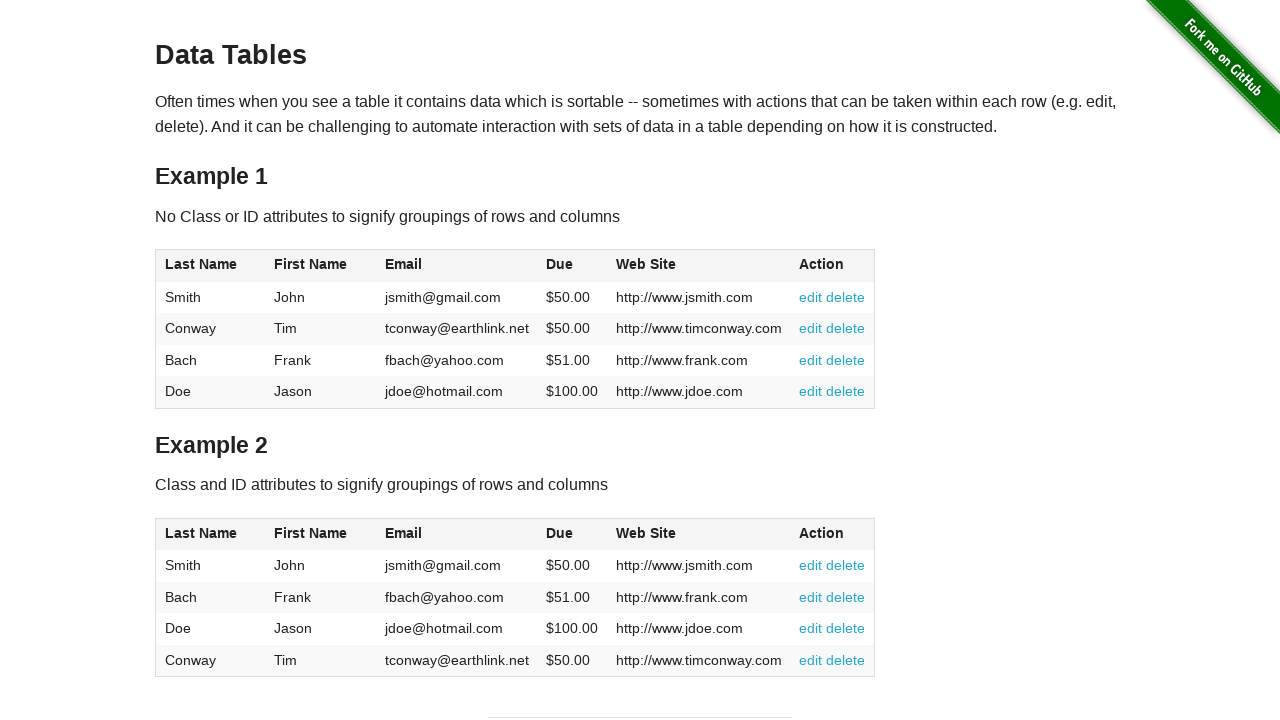

Clicked Due column header second time for descending sort at (572, 266) on #table1 thead tr th:nth-of-type(4)
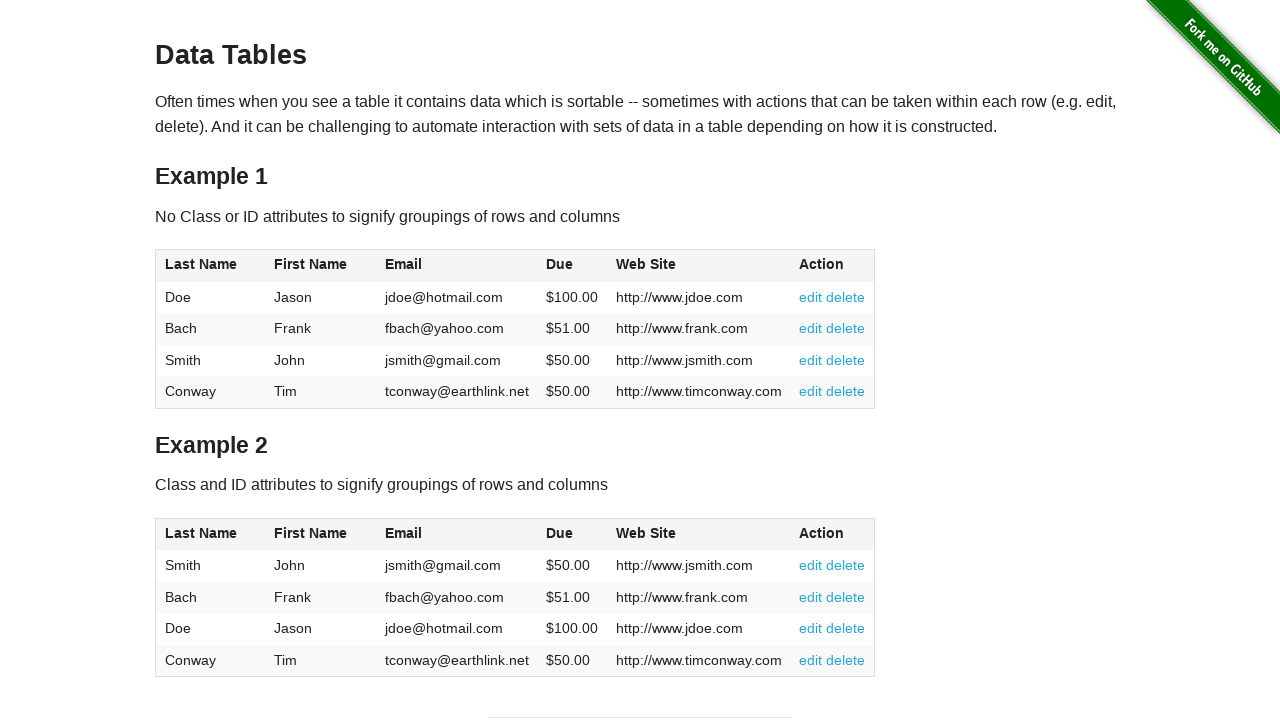

Due column cells loaded after sorting
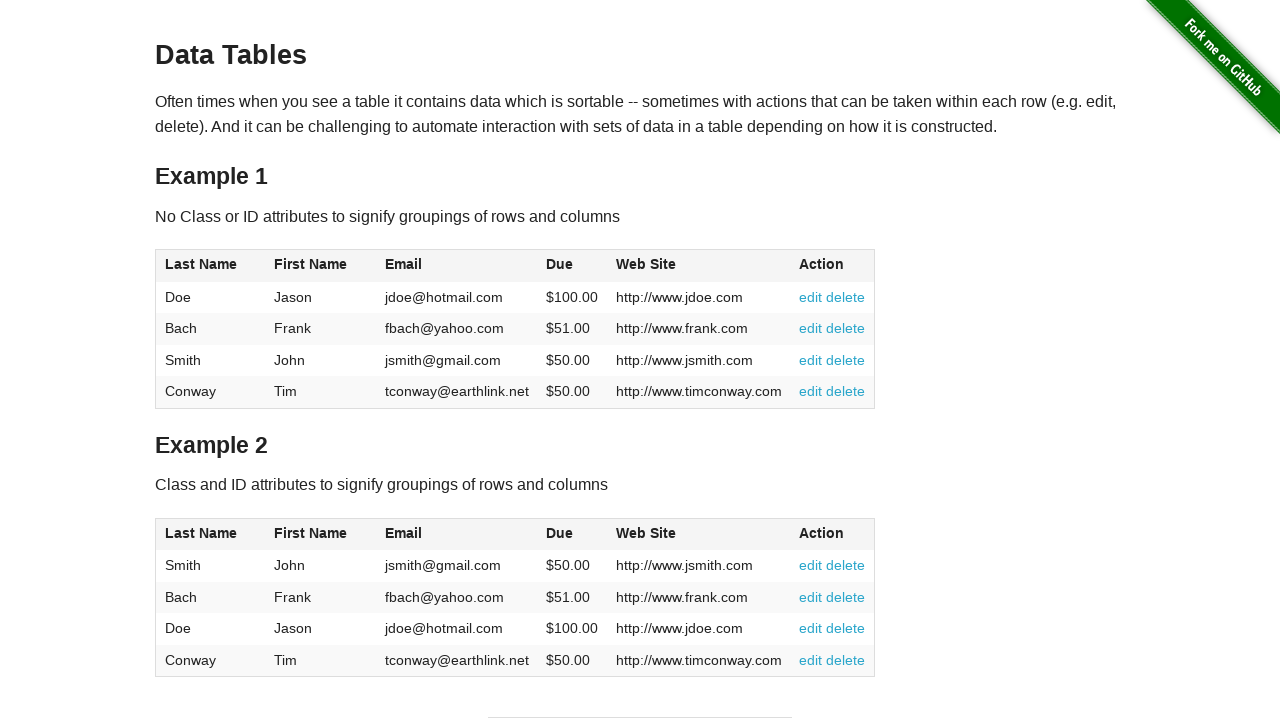

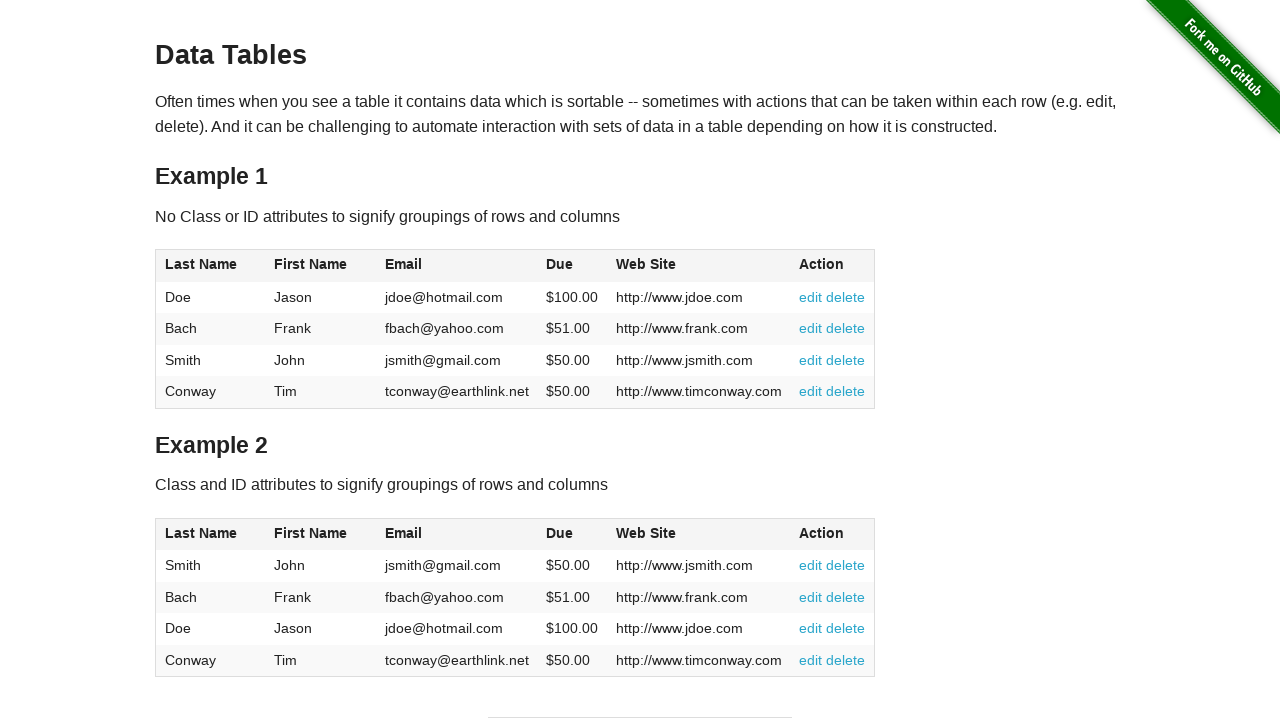